Navigates to Spotify's podcast charts page for Latin America and verifies that podcast entries are displayed on the page.

Starting URL: https://podcastcharts.byspotify.com/latam

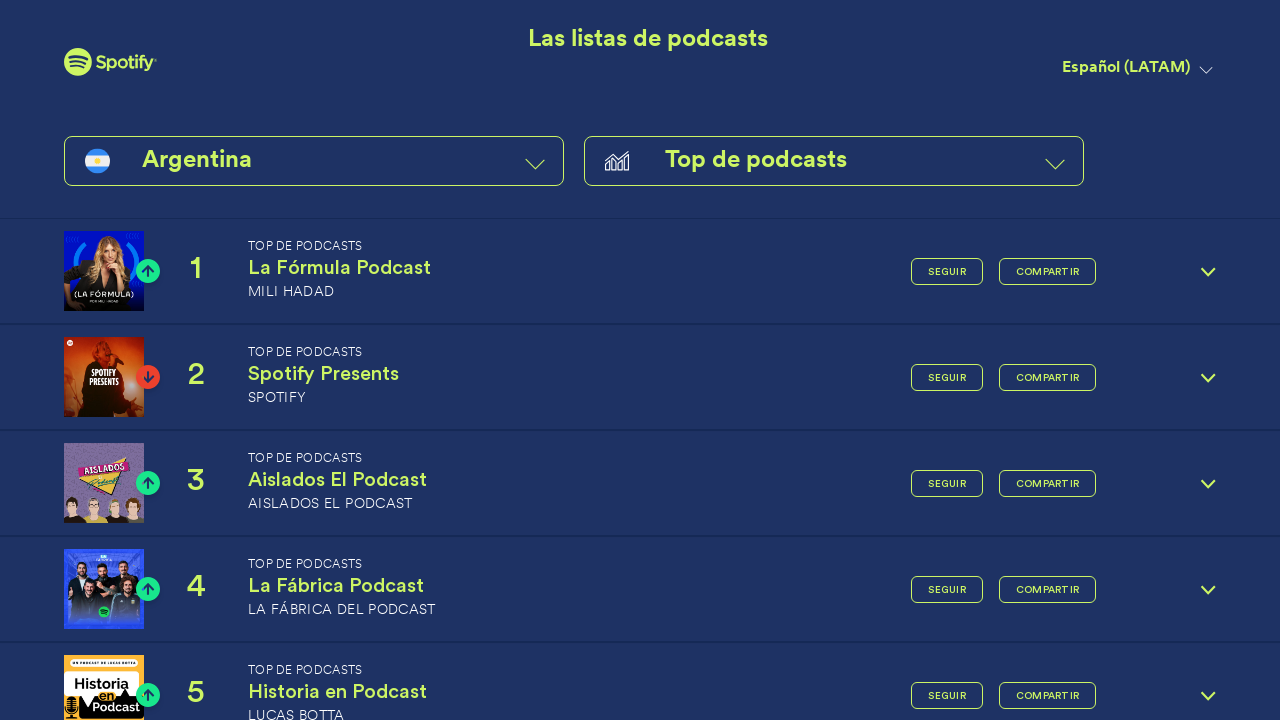

Navigated to Spotify podcast charts page for Latin America
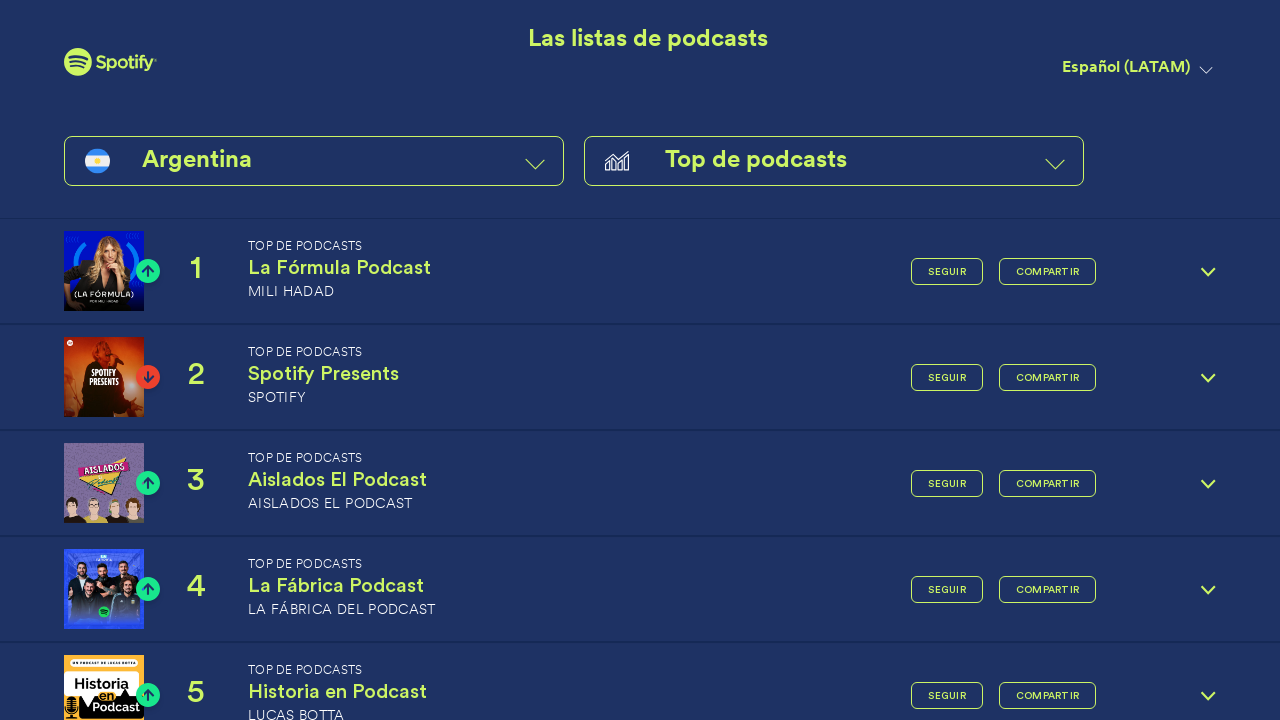

Podcast chart entries loaded on the page
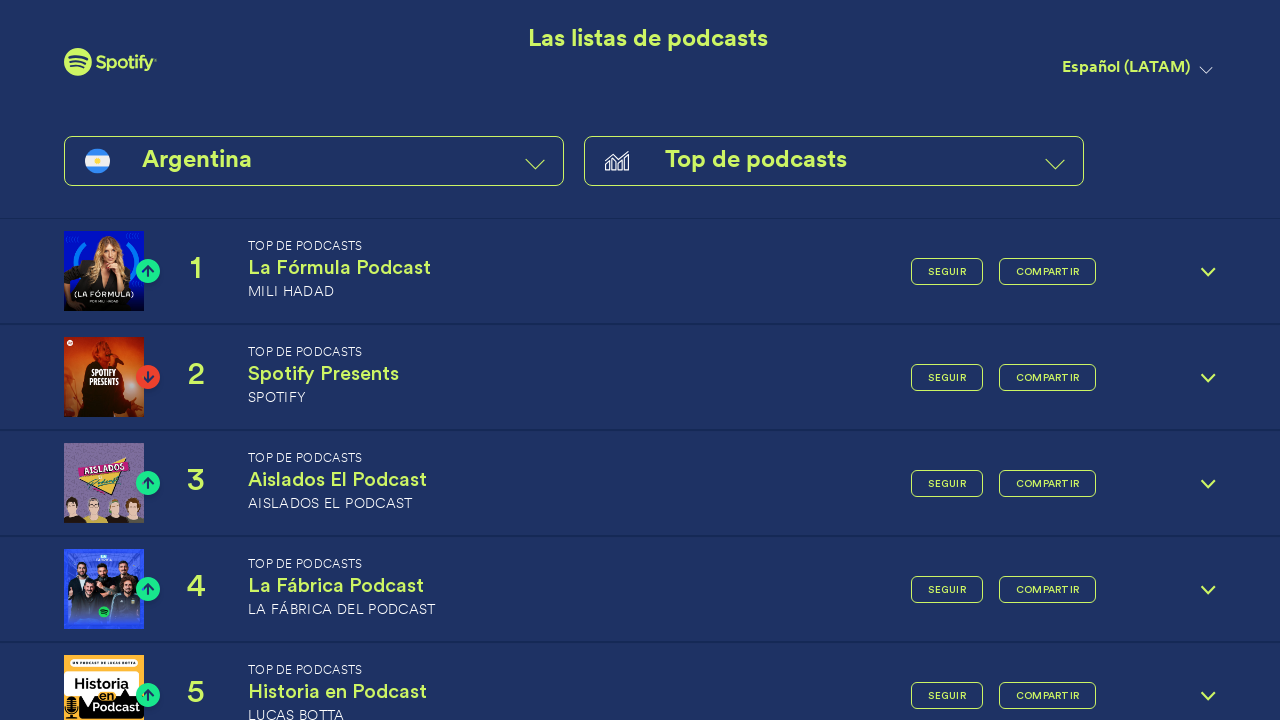

Verified that podcast entries are displayed on the page
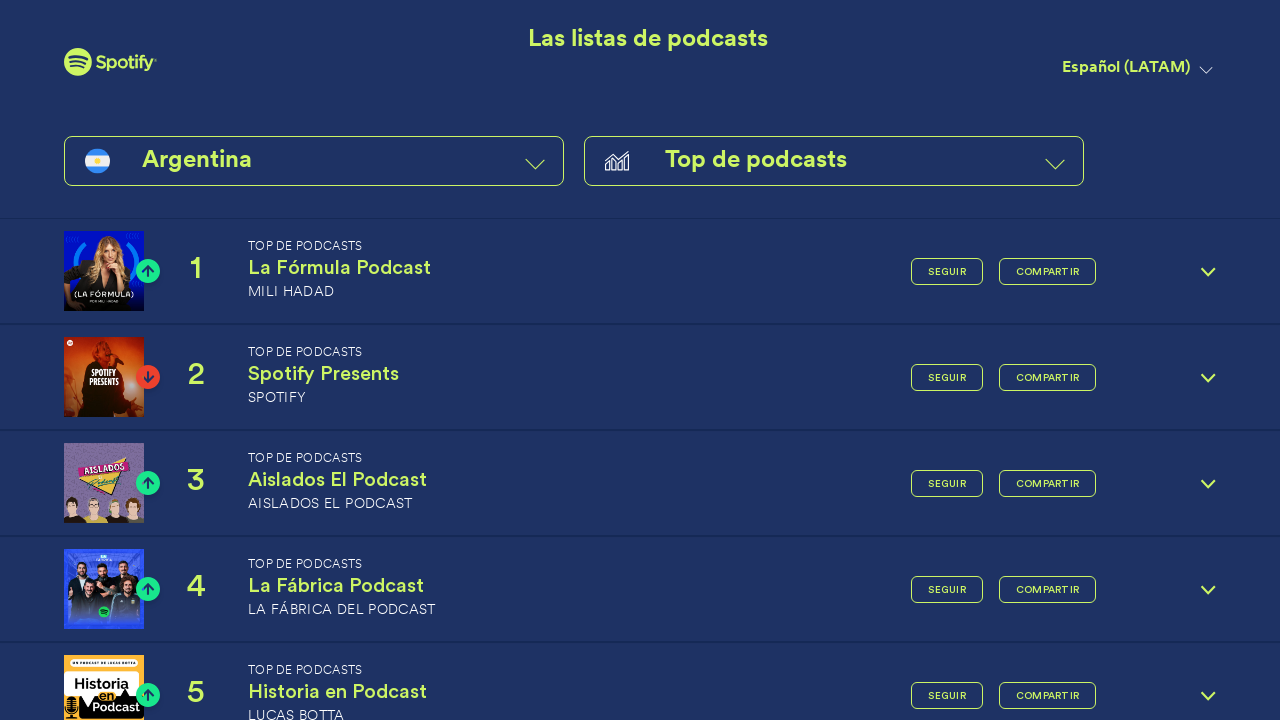

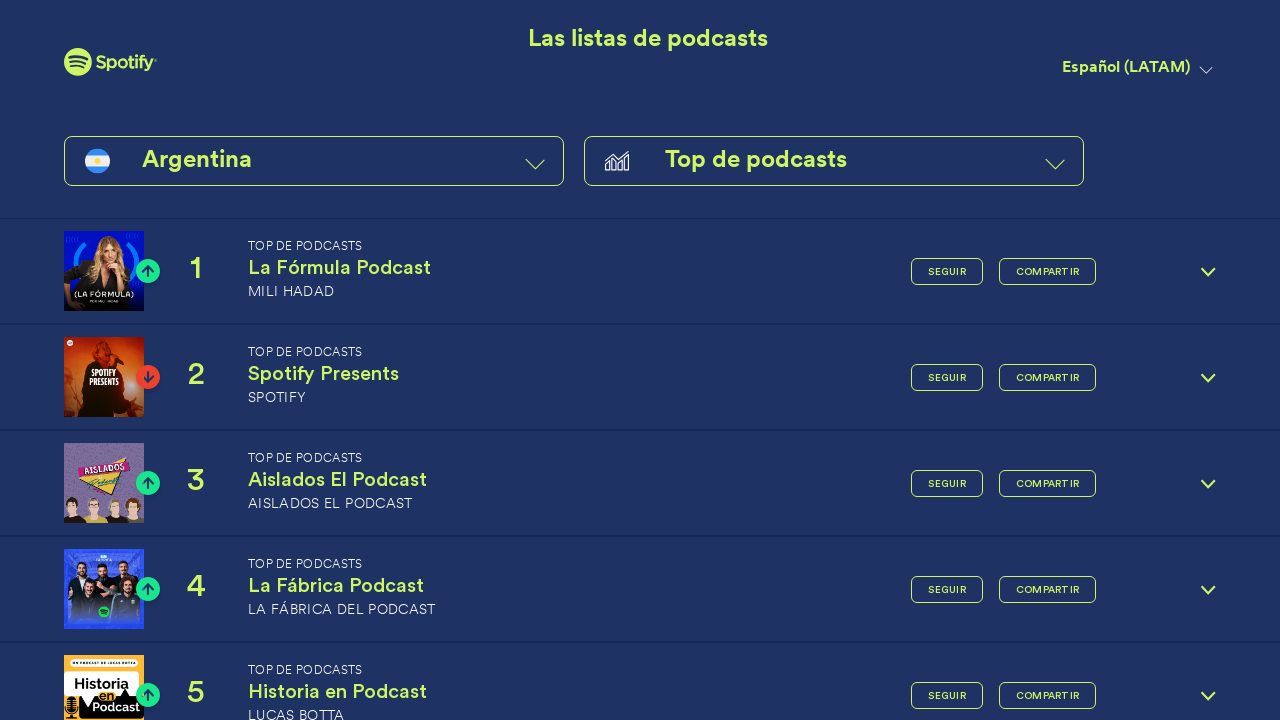